Tests A/B test opt-out functionality by first verifying the page shows an A/B test variation, then adding an opt-out cookie and refreshing to confirm the test is disabled.

Starting URL: http://the-internet.herokuapp.com/abtest

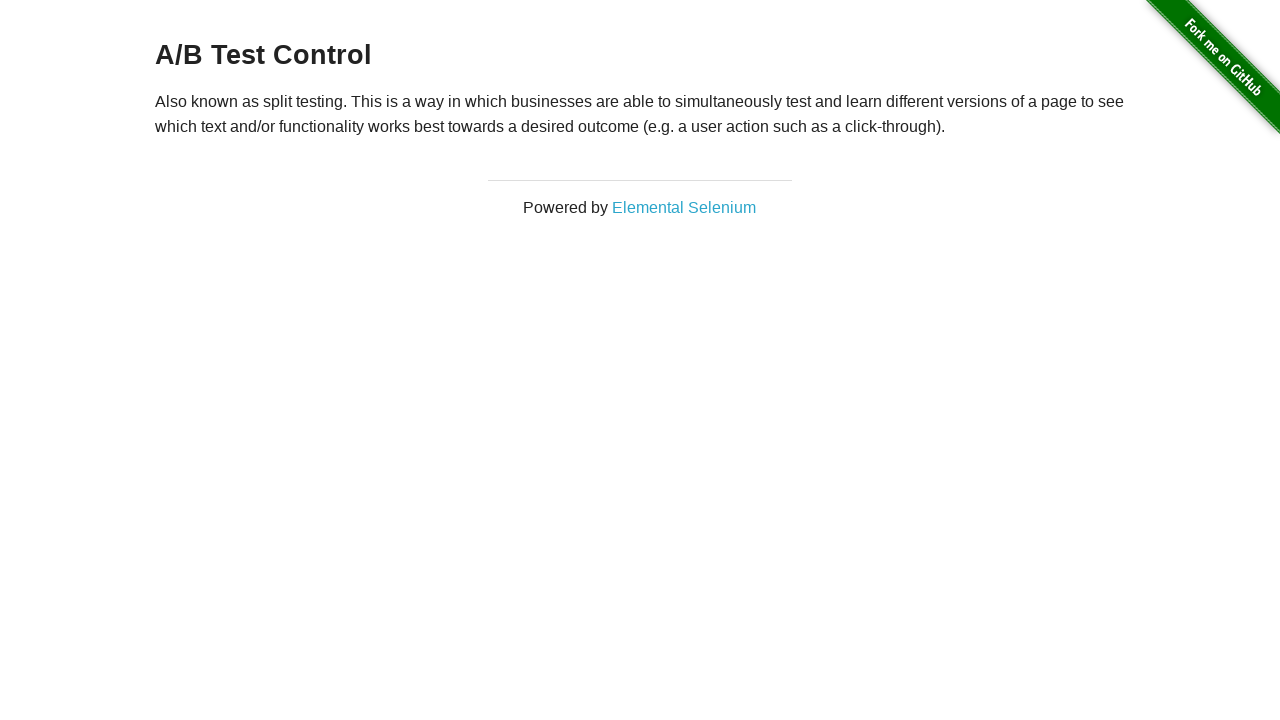

Located h3 heading element
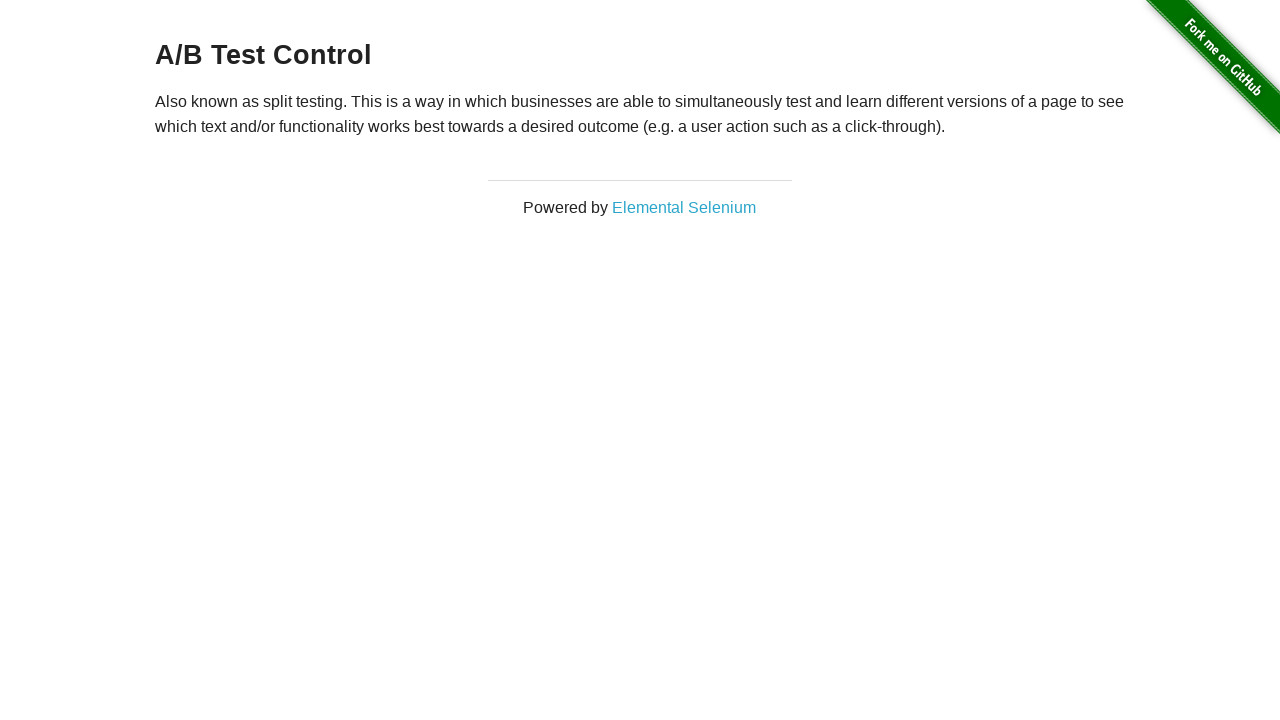

Retrieved heading text: A/B Test Control
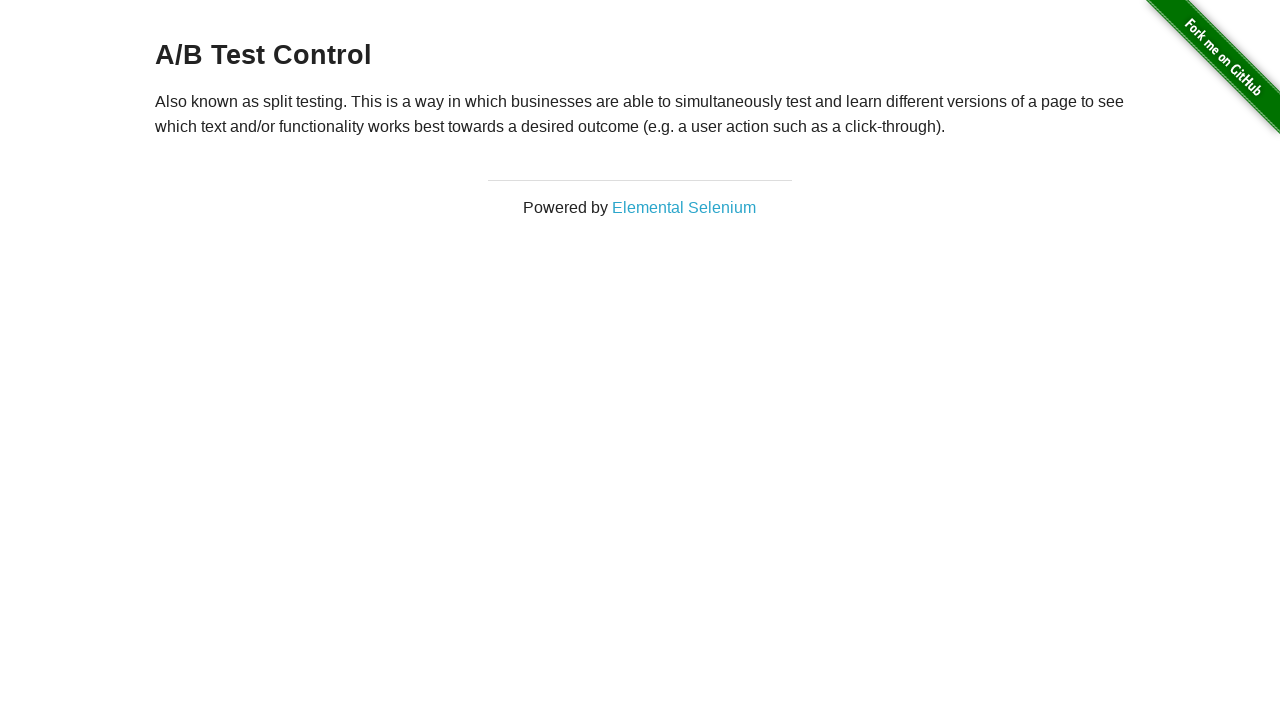

Verified page shows A/B test variation
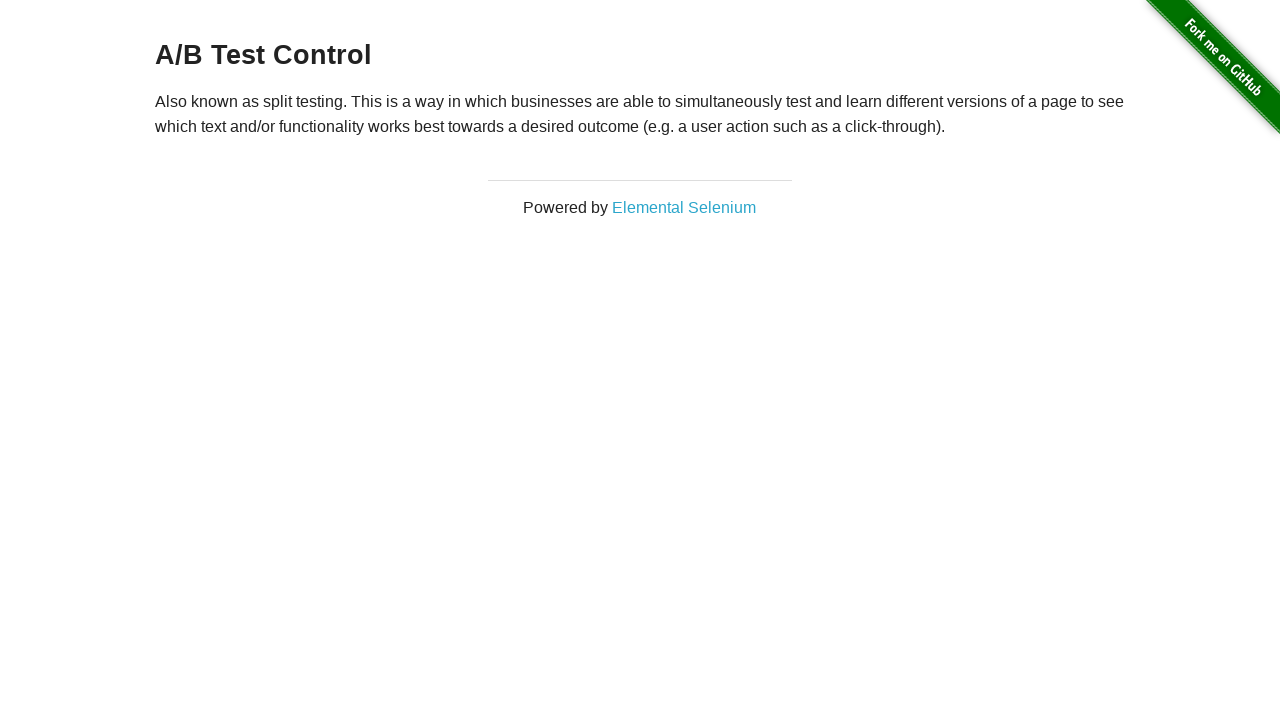

Added optimizelyOptOut cookie to context
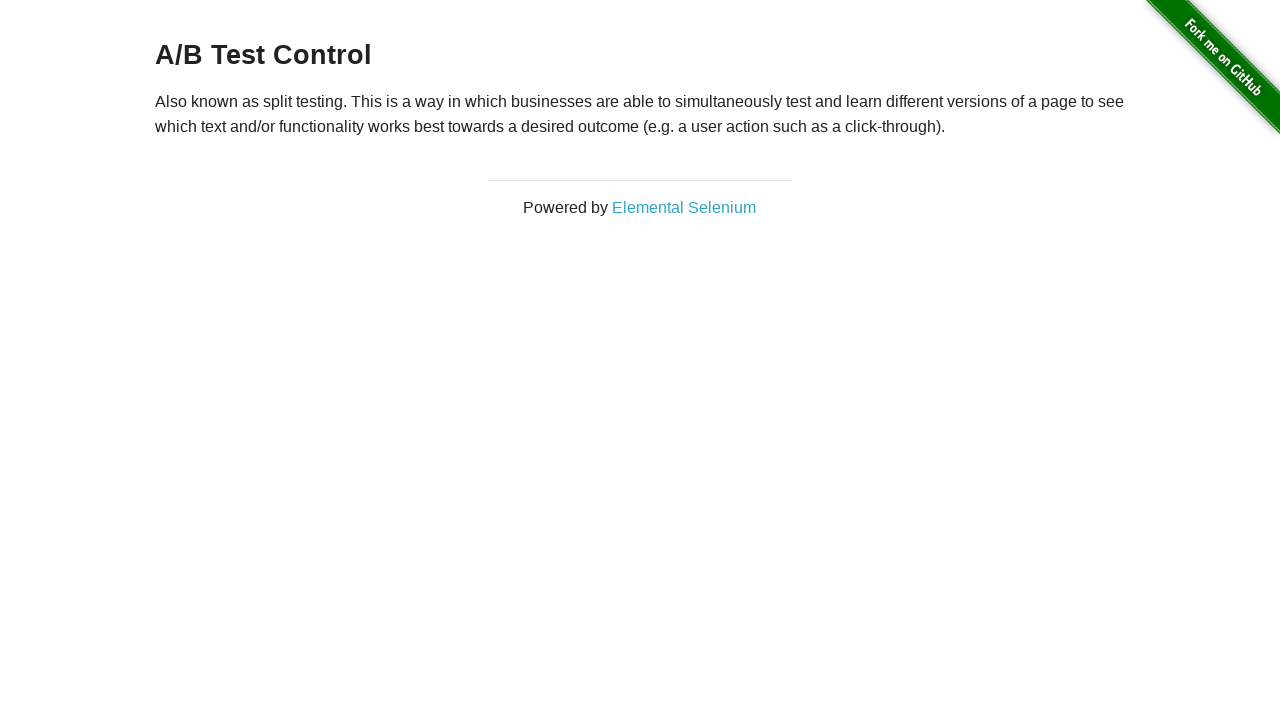

Reloaded page to apply opt-out cookie
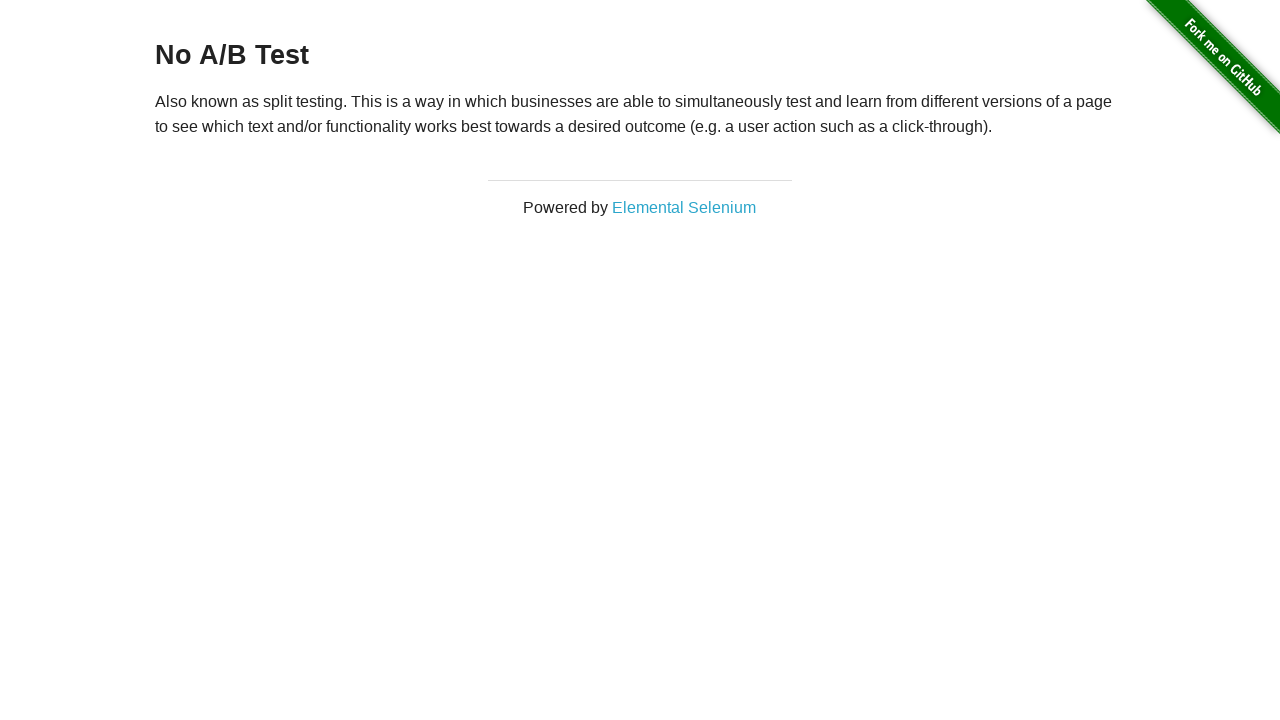

Retrieved heading text after reload: No A/B Test
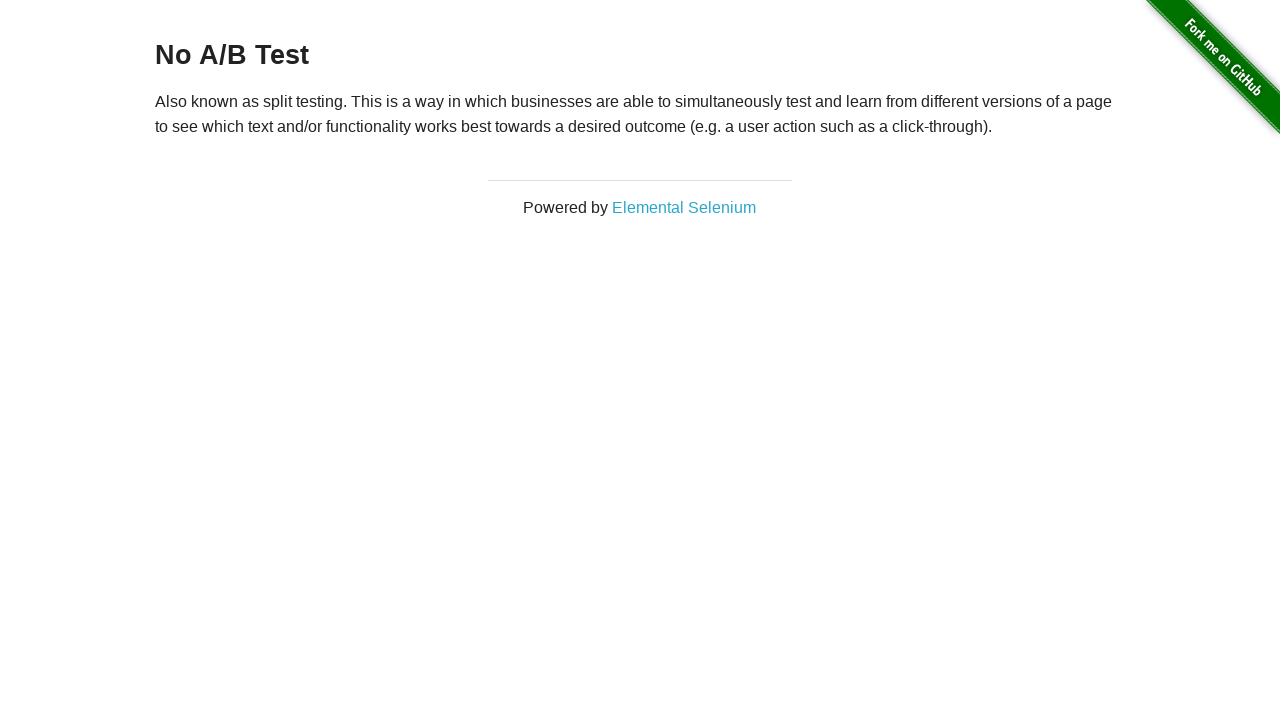

Verified A/B test is disabled after opt-out
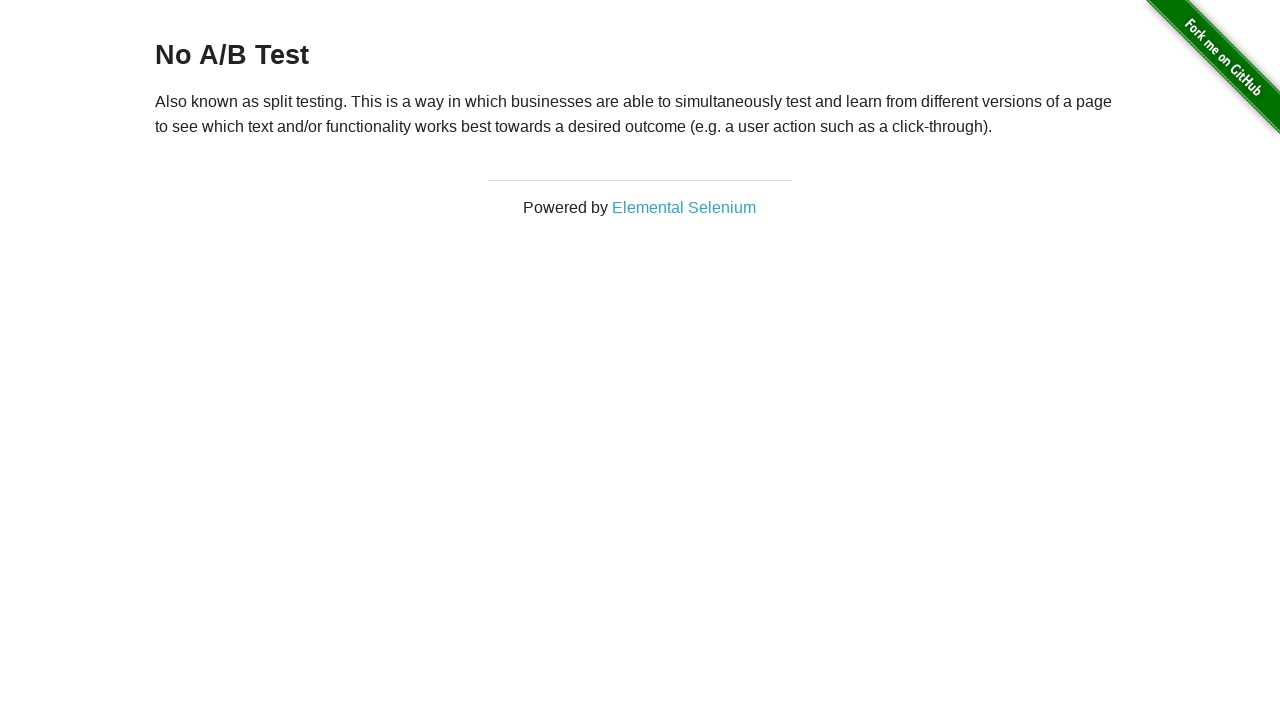

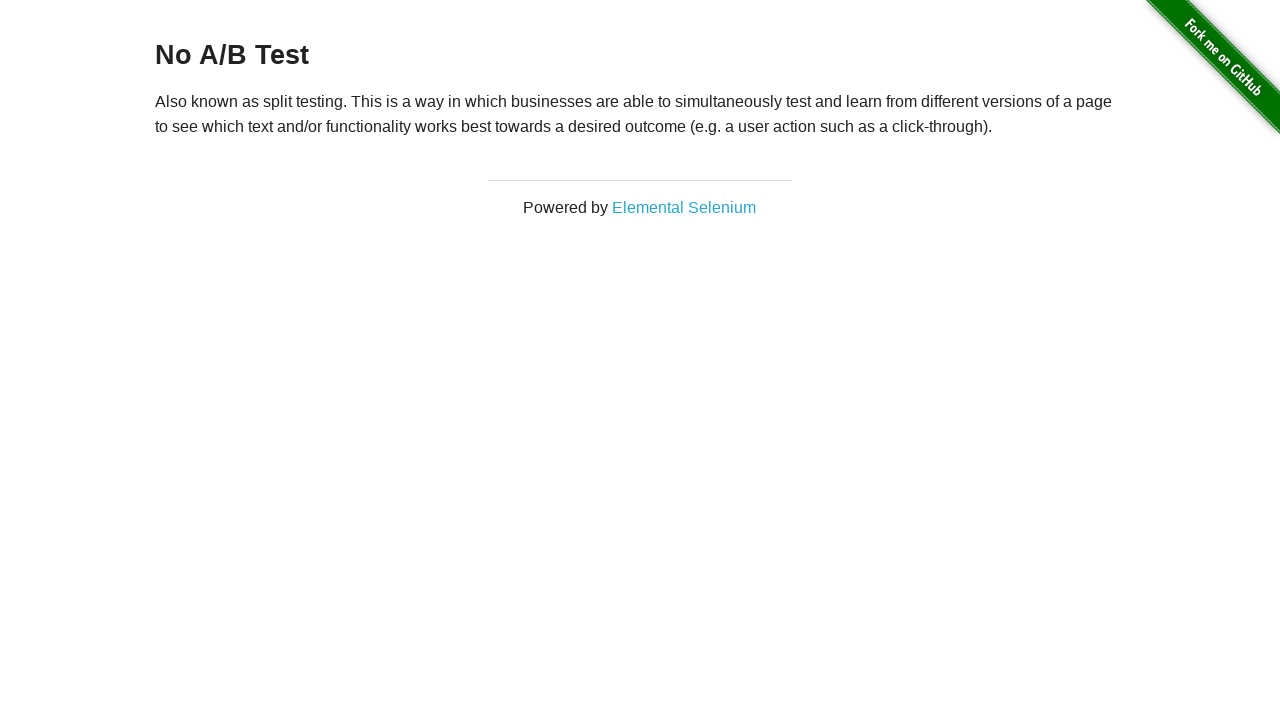